Tests dynamic controls page by toggling a checkbox on and off to verify its selection state

Starting URL: https://v1.training-support.net/selenium/dynamic-controls

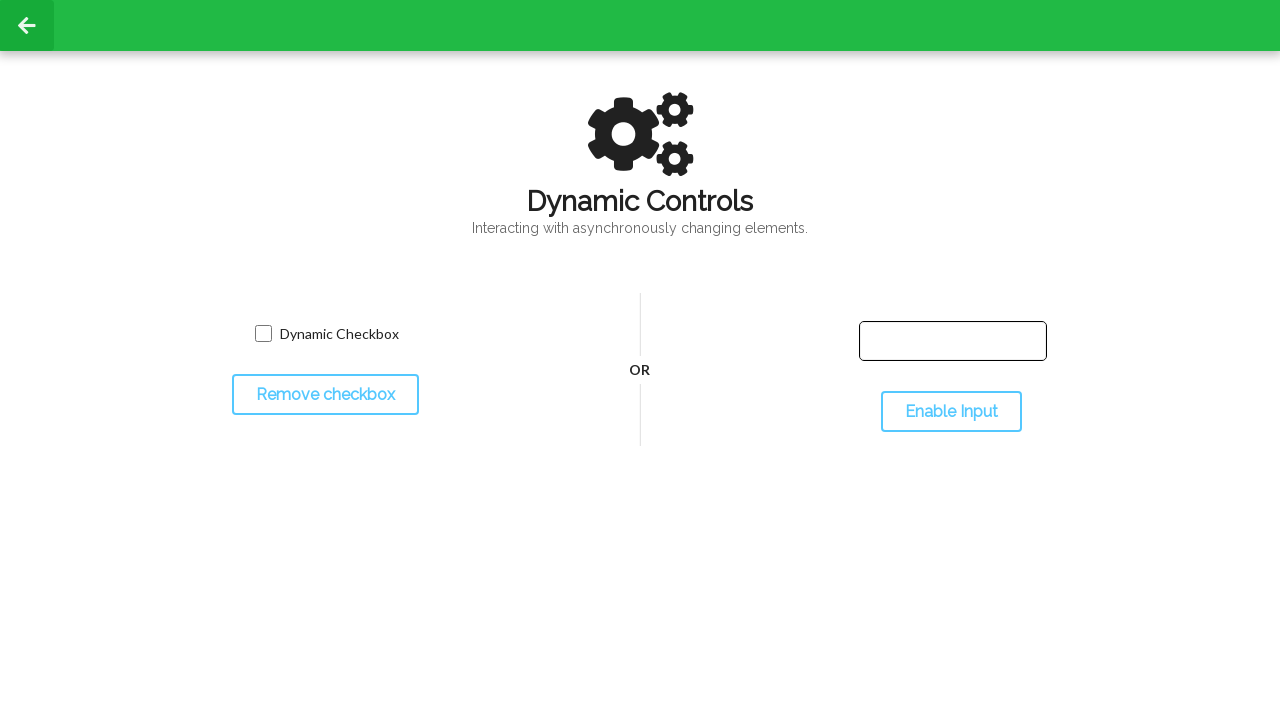

Clicked checkbox to select it at (263, 334) on input[name='toggled']
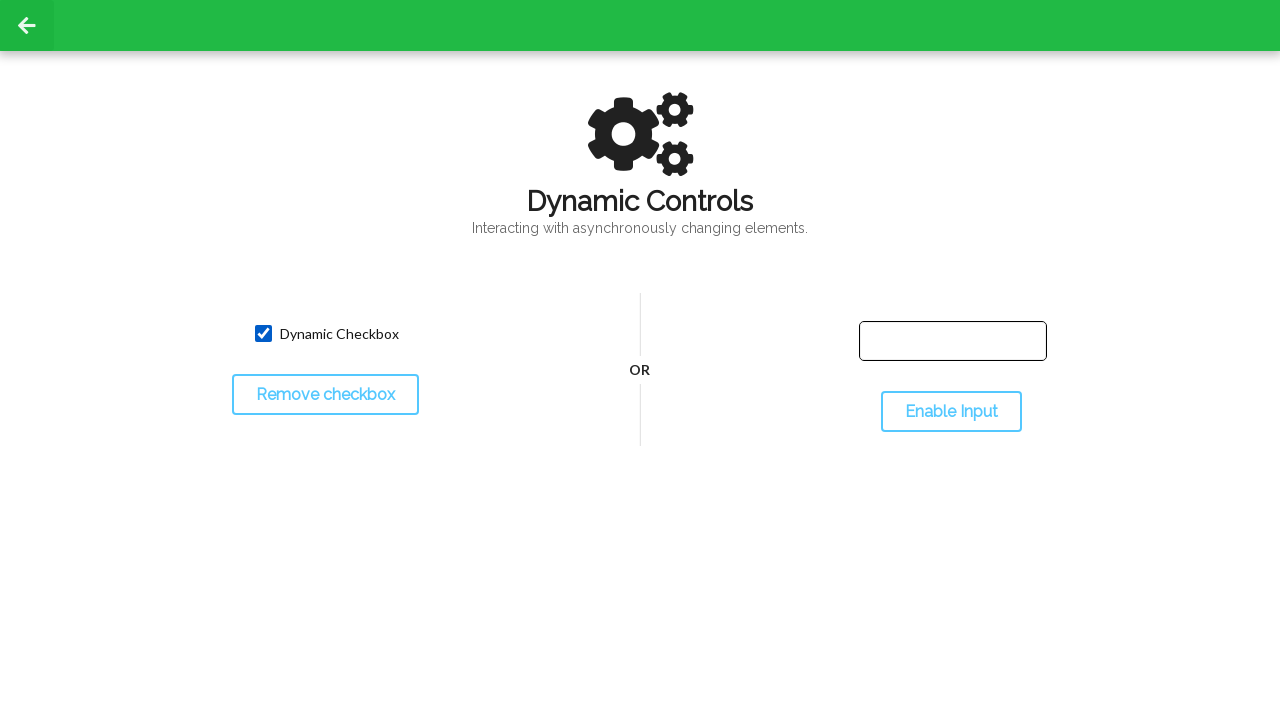

Clicked checkbox again to deselect it at (263, 334) on input[name='toggled']
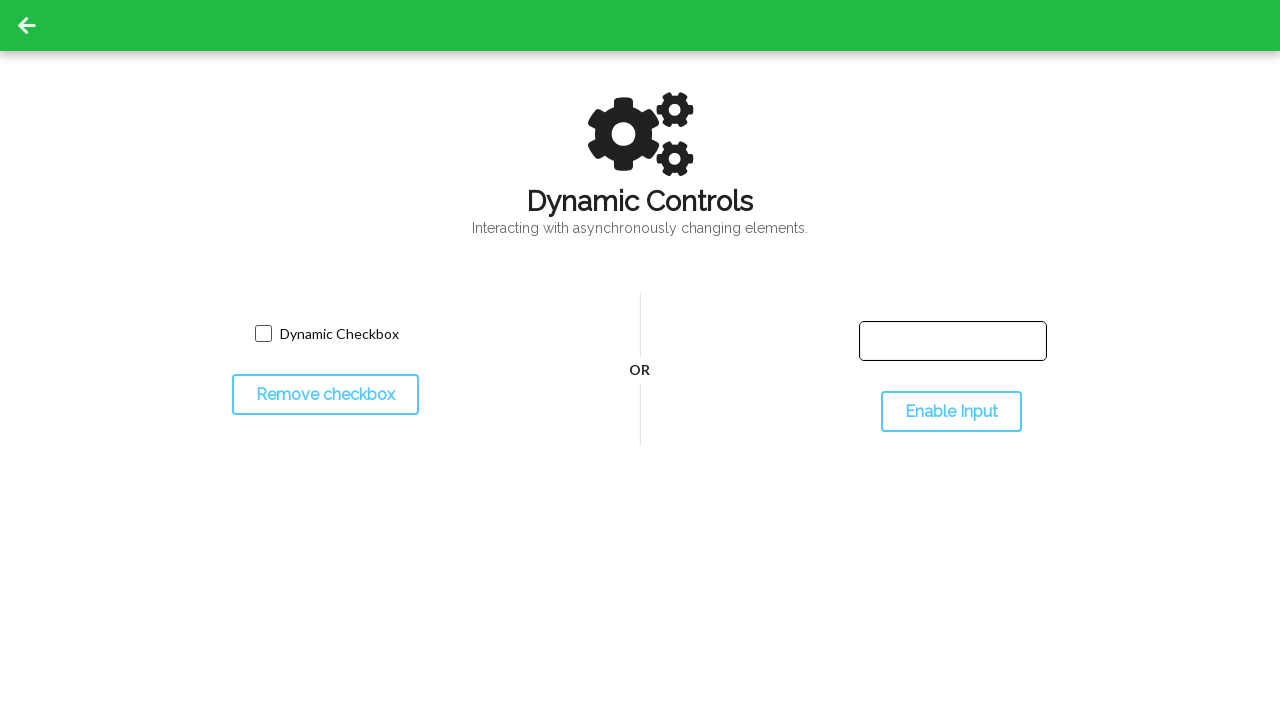

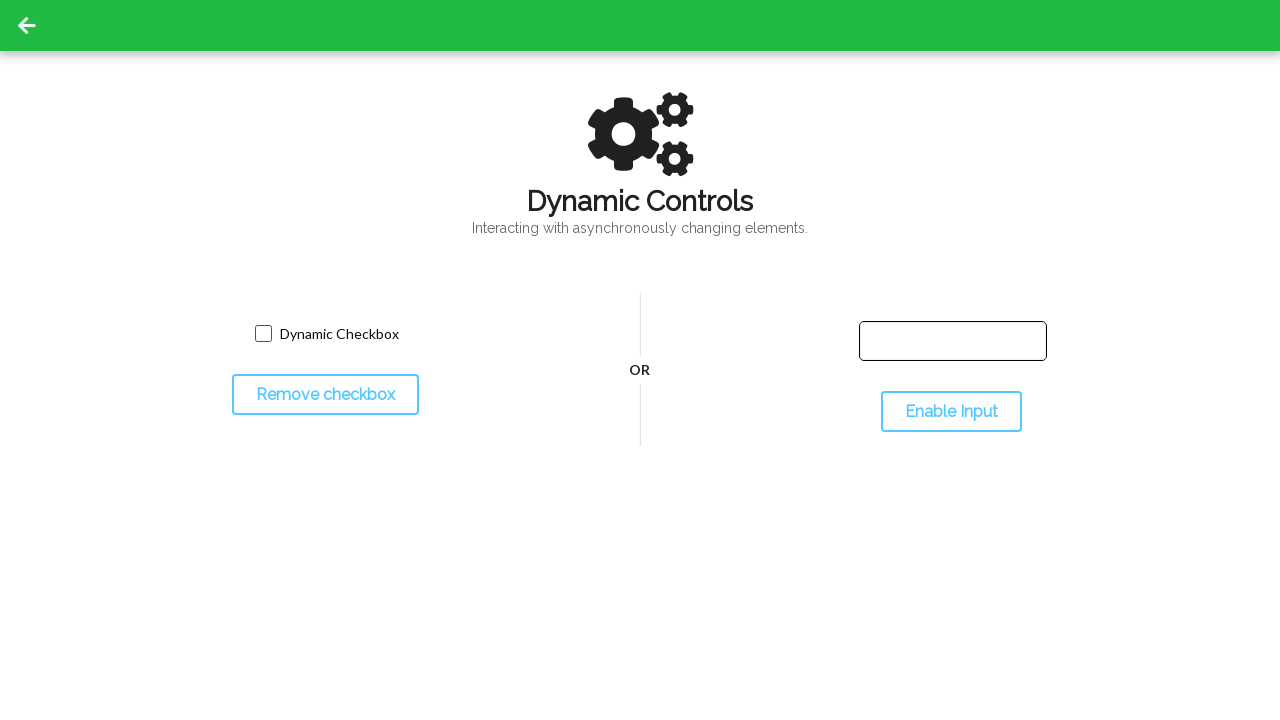